Tests radio button interaction by clicking on a radio button and verifying its selected state

Starting URL: https://getbootstrap.com/docs/5.0/forms/checks-radios/

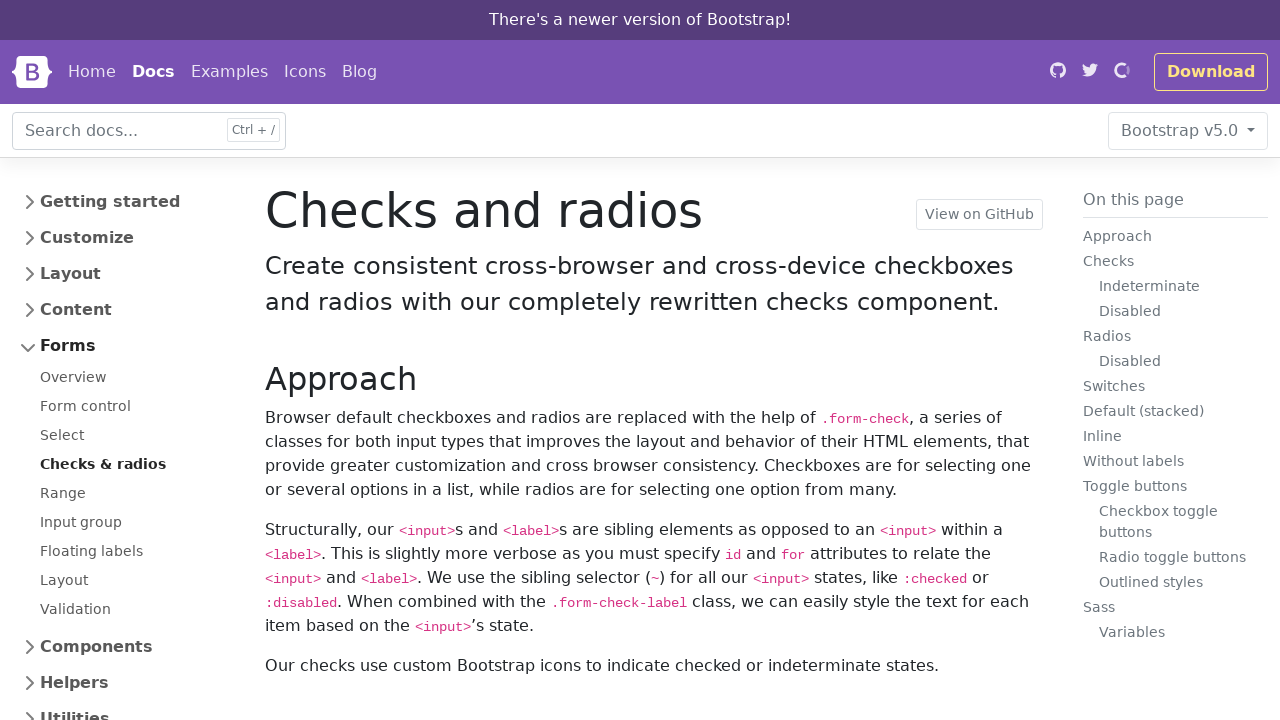

Located radio button element with id 'flexRadioDefault1'
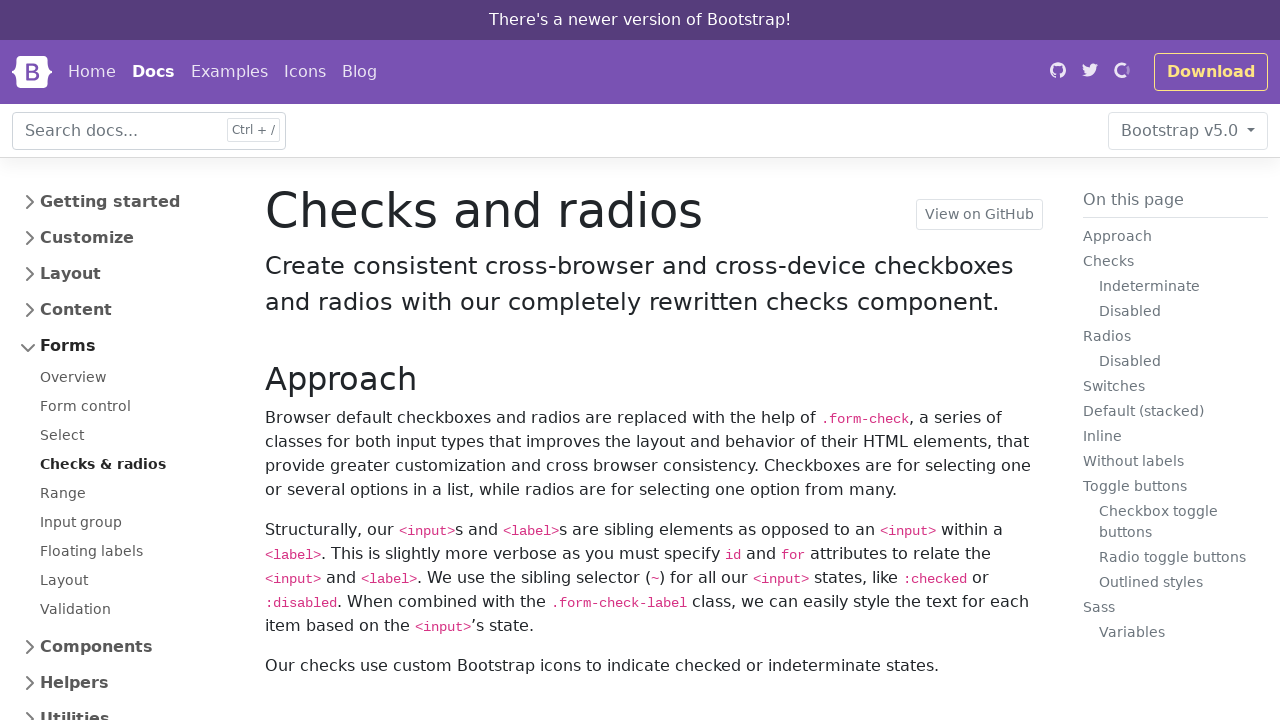

Clicked the radio button at (298, 392) on input#flexRadioDefault1
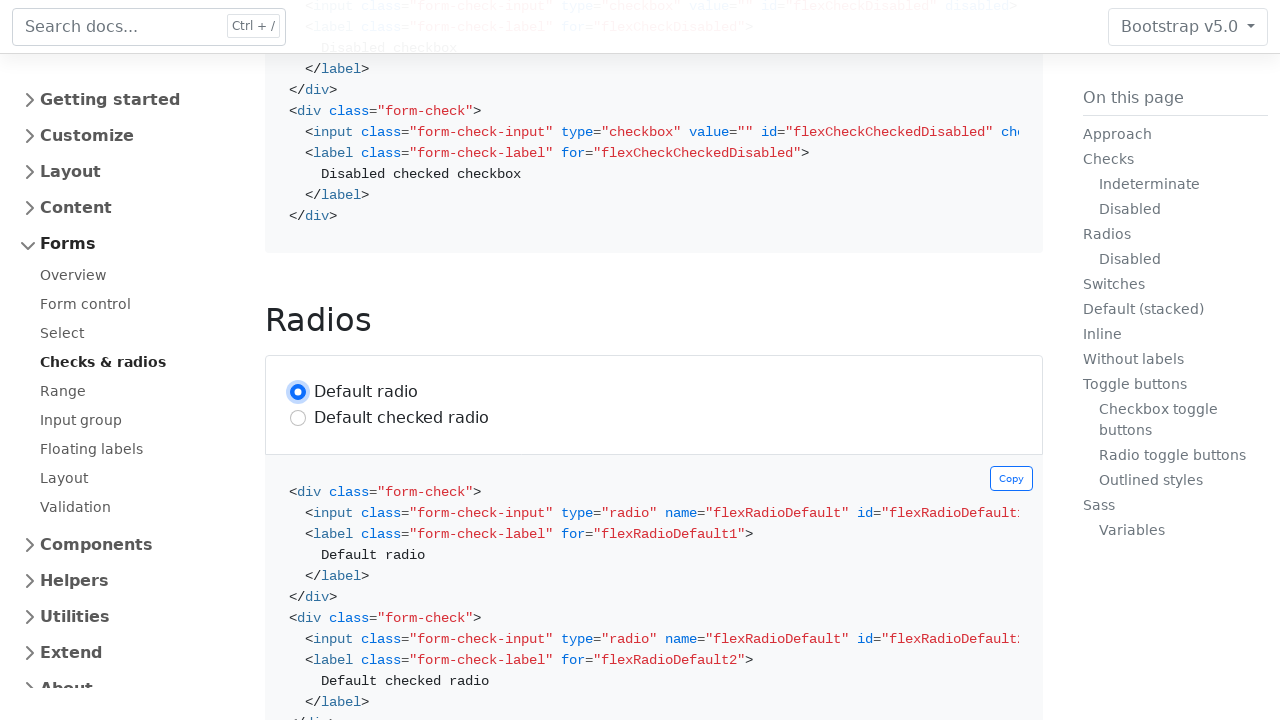

Waited 500ms for radio button state to update
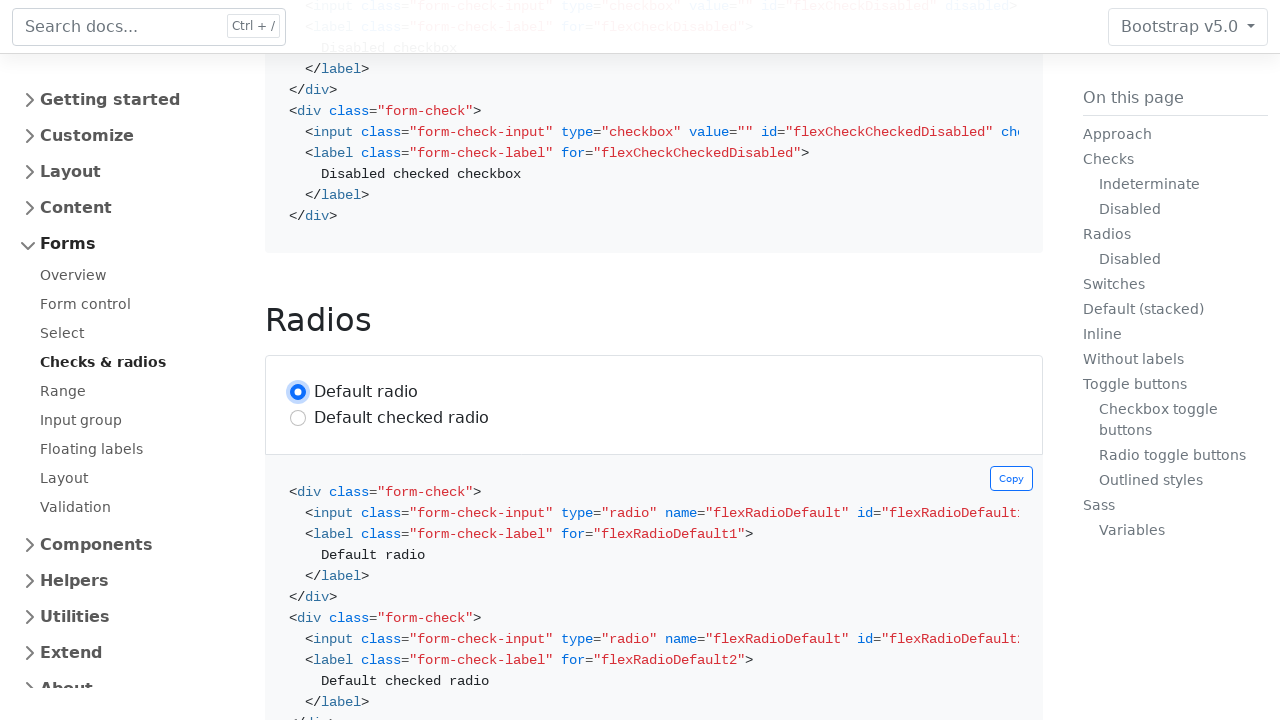

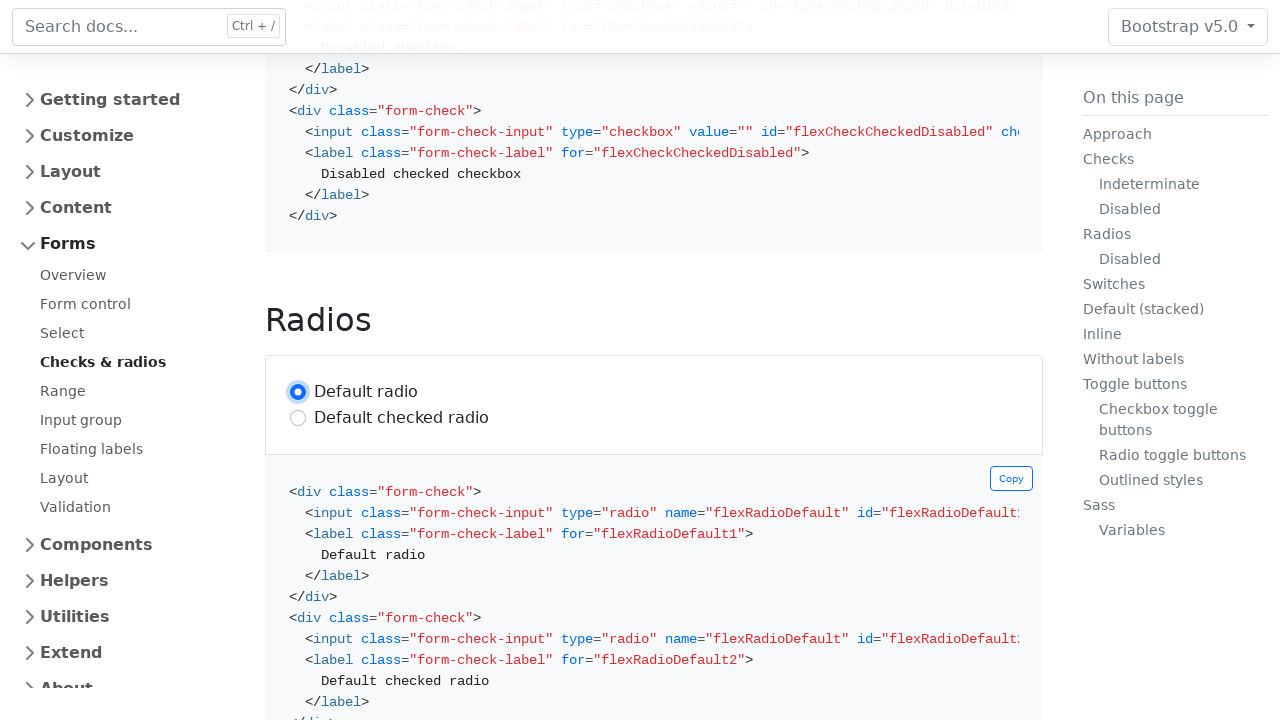